Tests JavaScript Prompt dialog handling by clicking a button that triggers a prompt, entering text "Abdullah", accepting the dialog, and verifying the result contains the entered text

Starting URL: https://the-internet.herokuapp.com/javascript_alerts

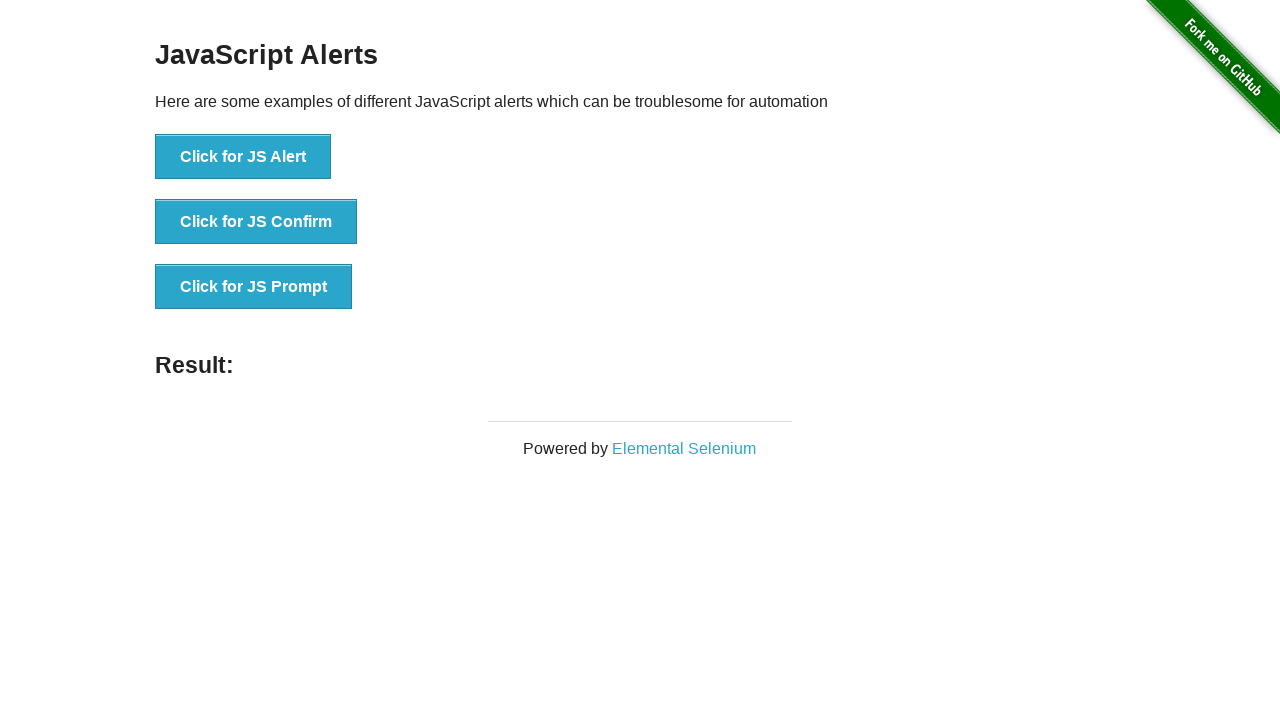

Set up dialog handler to accept prompt with text 'Abdullah'
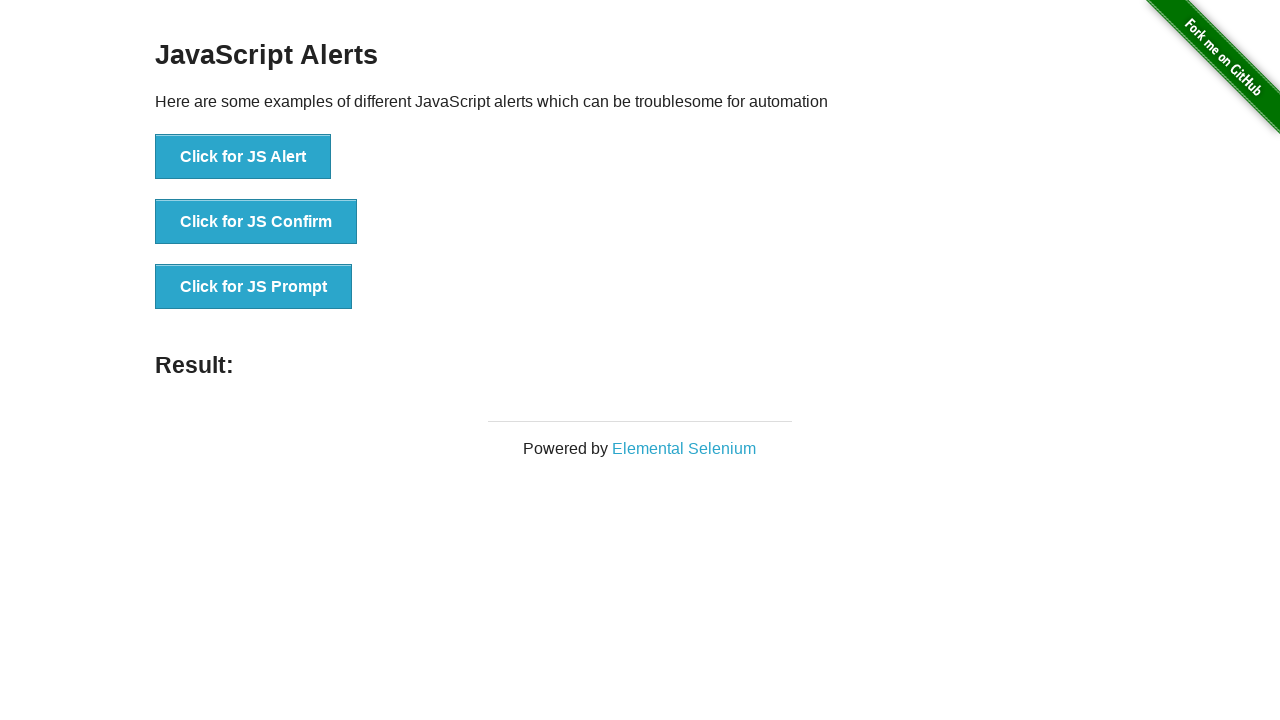

Clicked button to trigger JavaScript prompt dialog at (254, 287) on xpath=//*[text()='Click for JS Prompt']
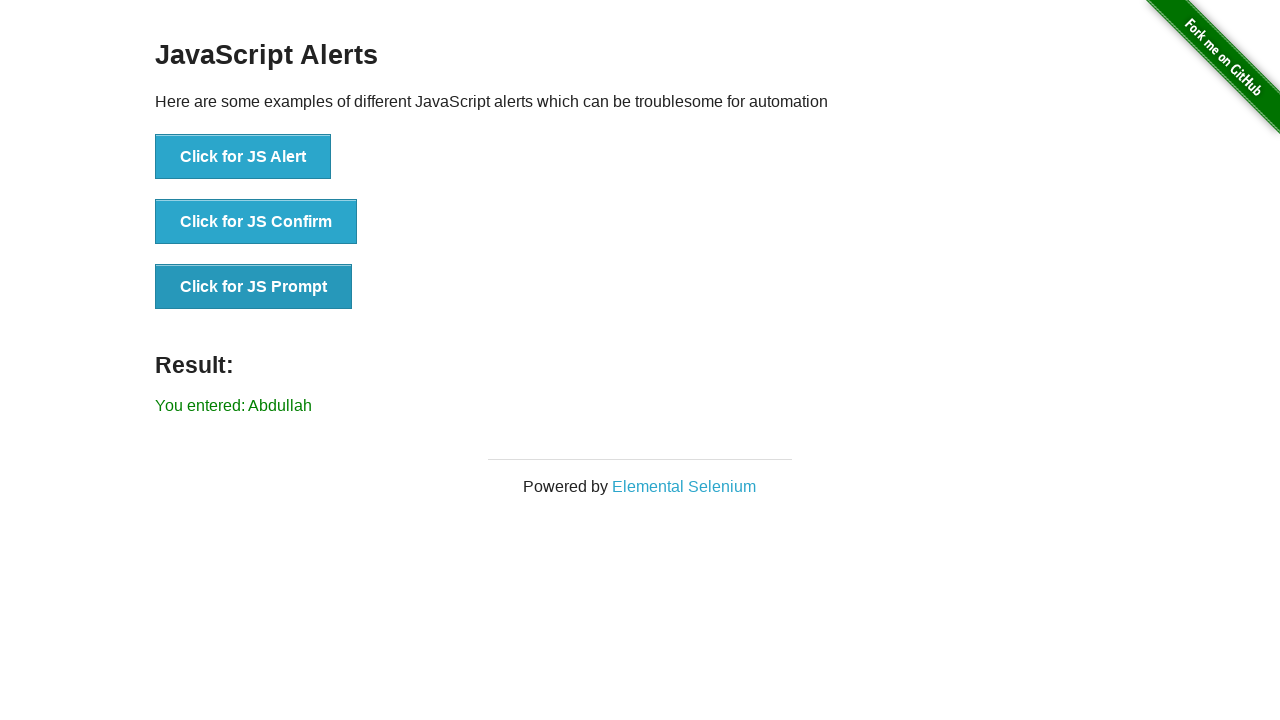

Result element appeared on page
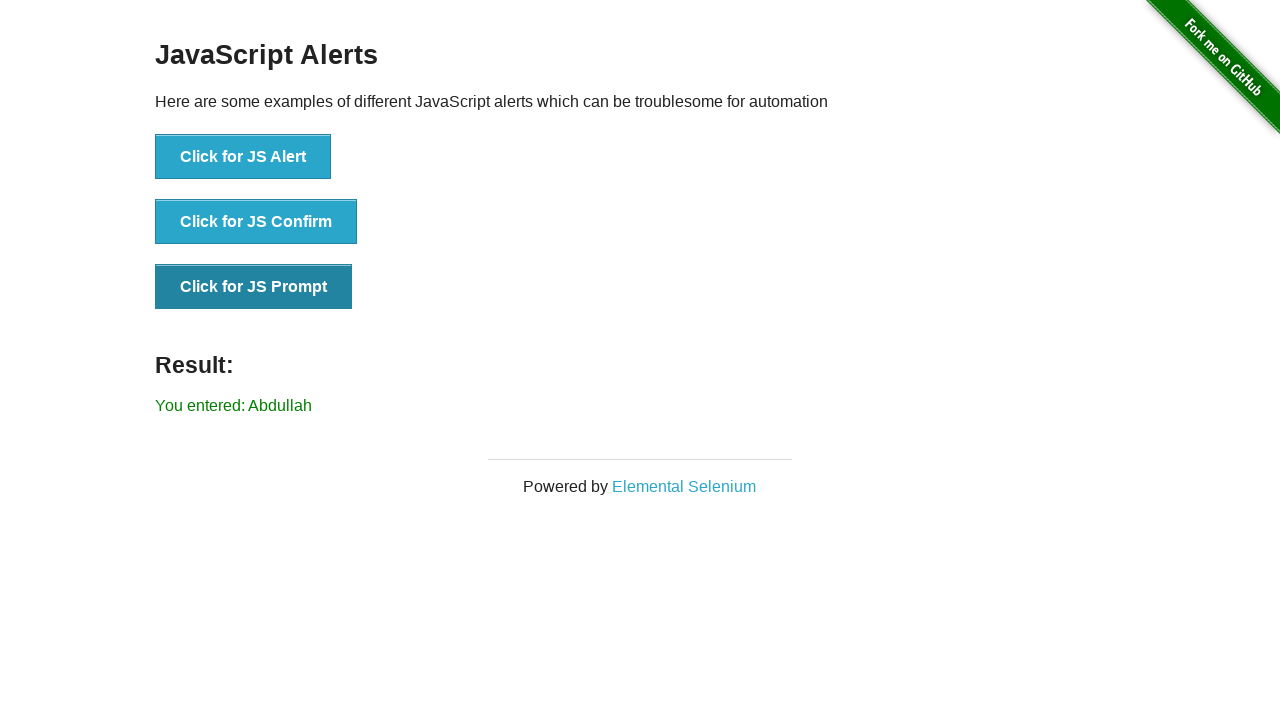

Retrieved result text content
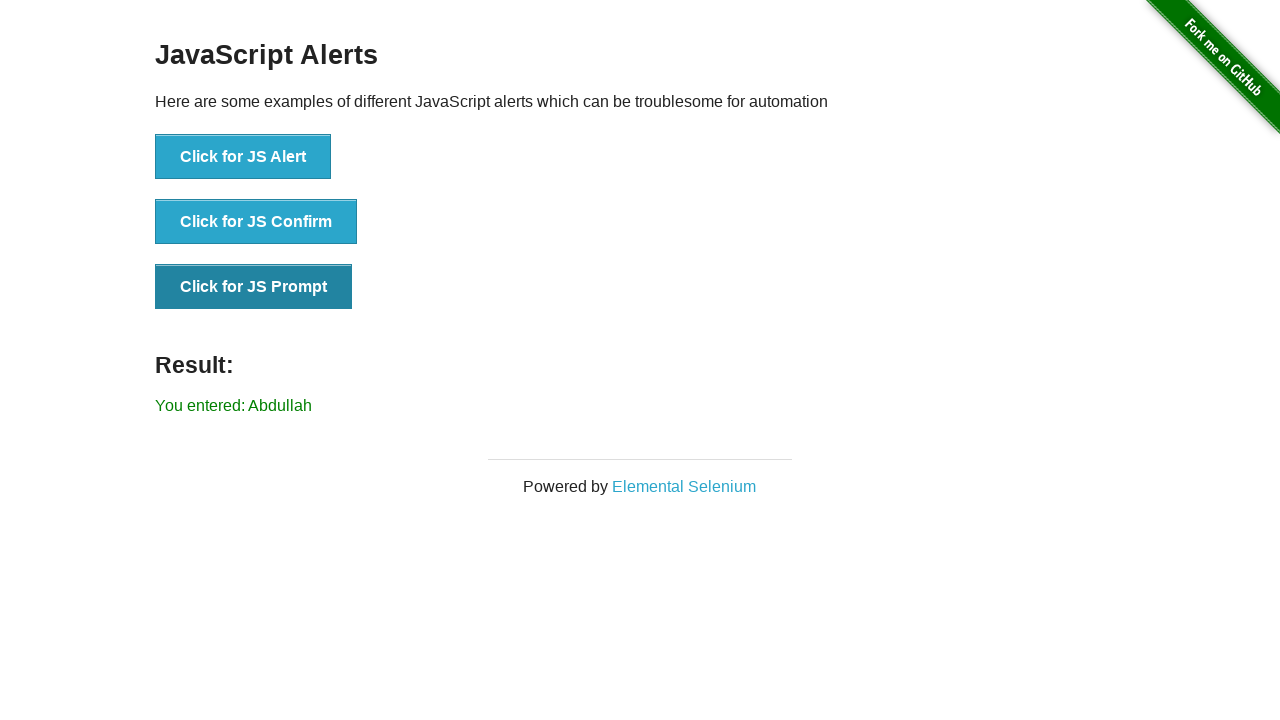

Verified that result text contains 'Abdullah'
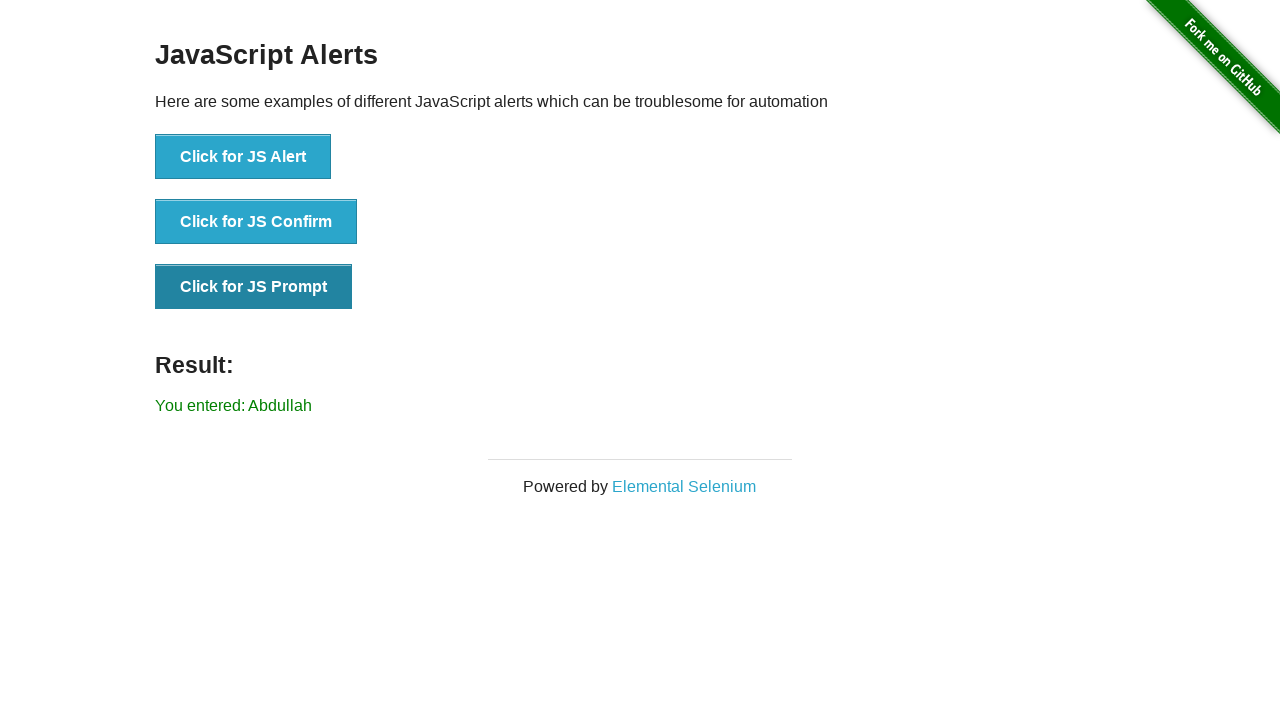

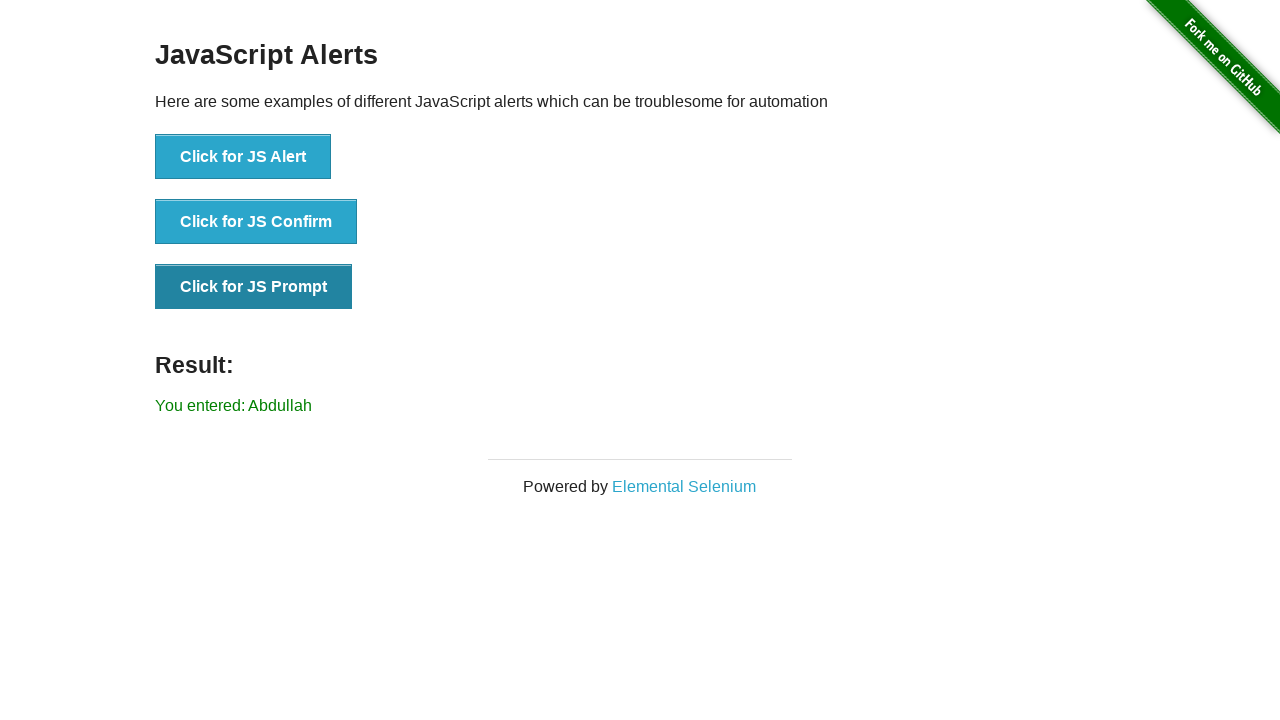